Tests dismissing a JavaScript confirm dialog by clicking the second button and canceling it

Starting URL: https://the-internet.herokuapp.com/javascript_alerts

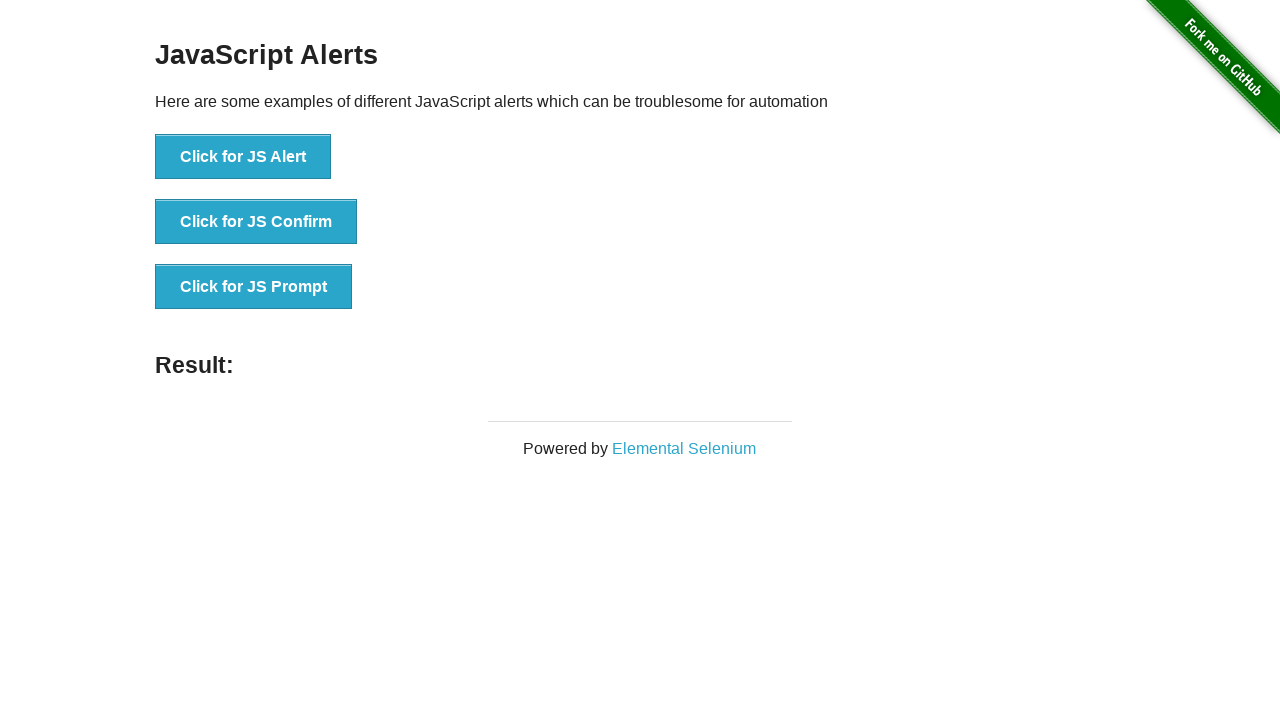

Navigated to JavaScript alerts test page
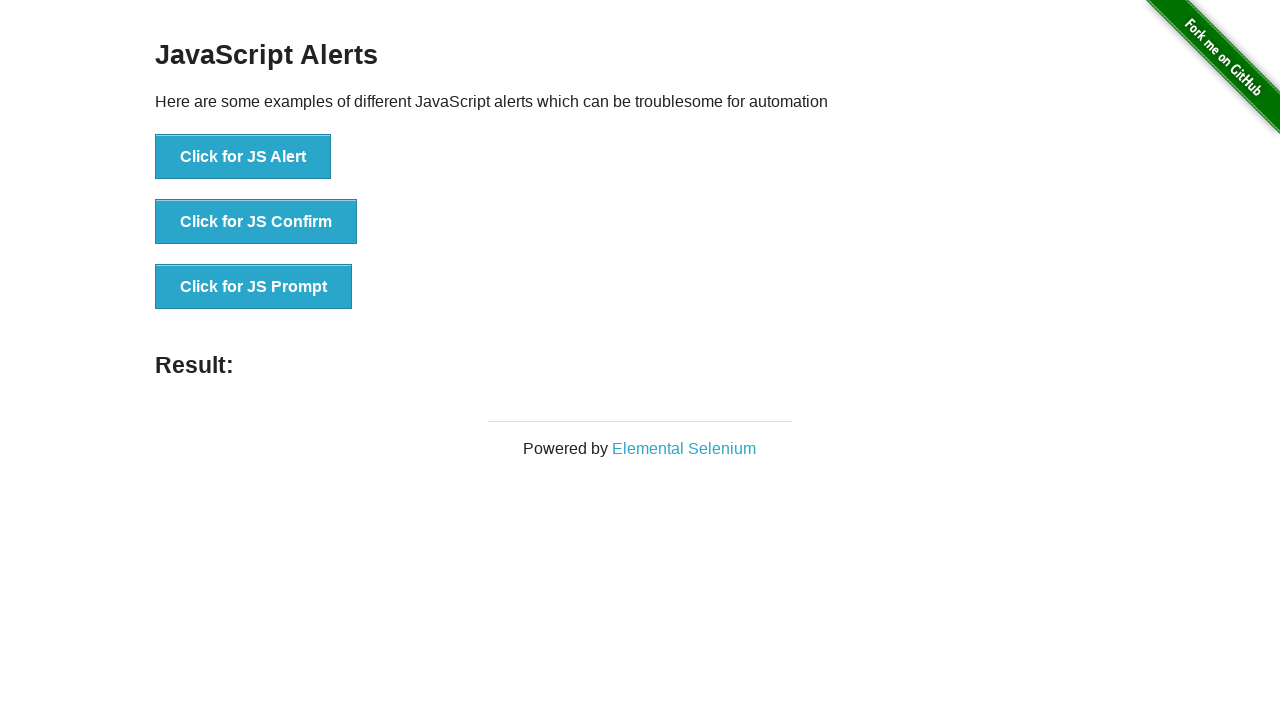

Clicked button to trigger JavaScript confirm dialog at (256, 222) on button[onclick='jsConfirm()']
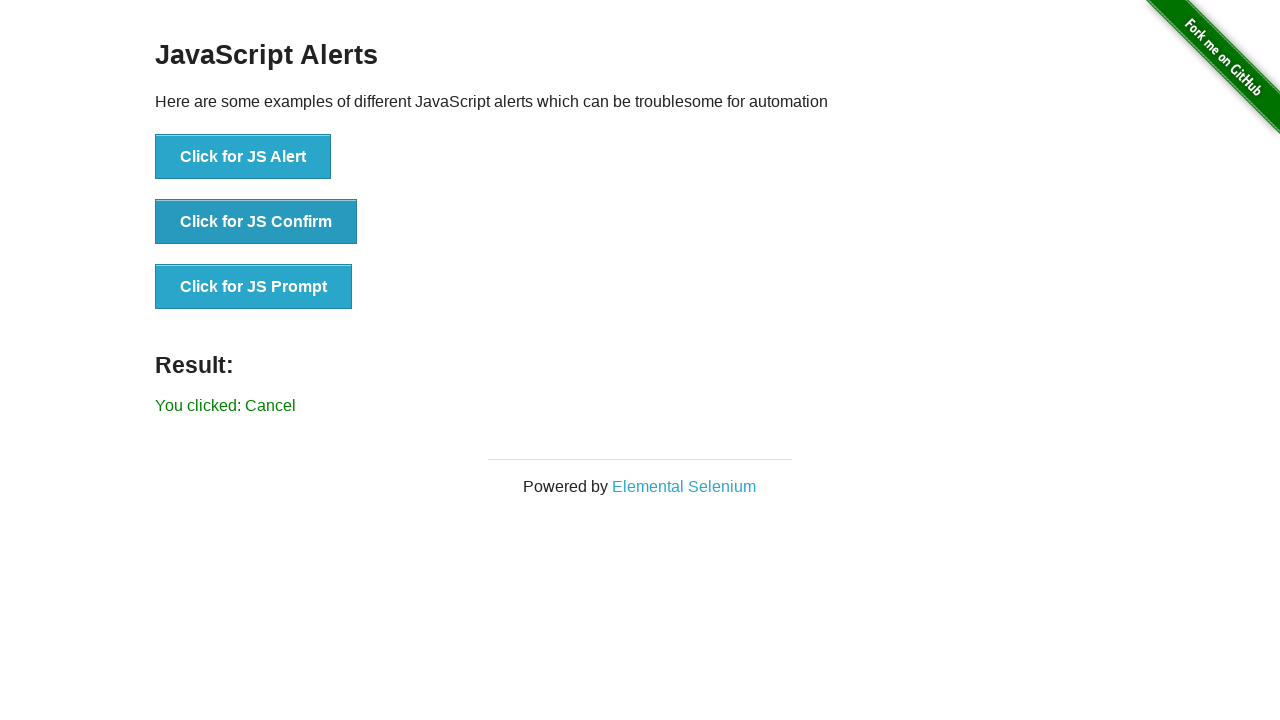

Set up dialog handler to dismiss confirm dialog
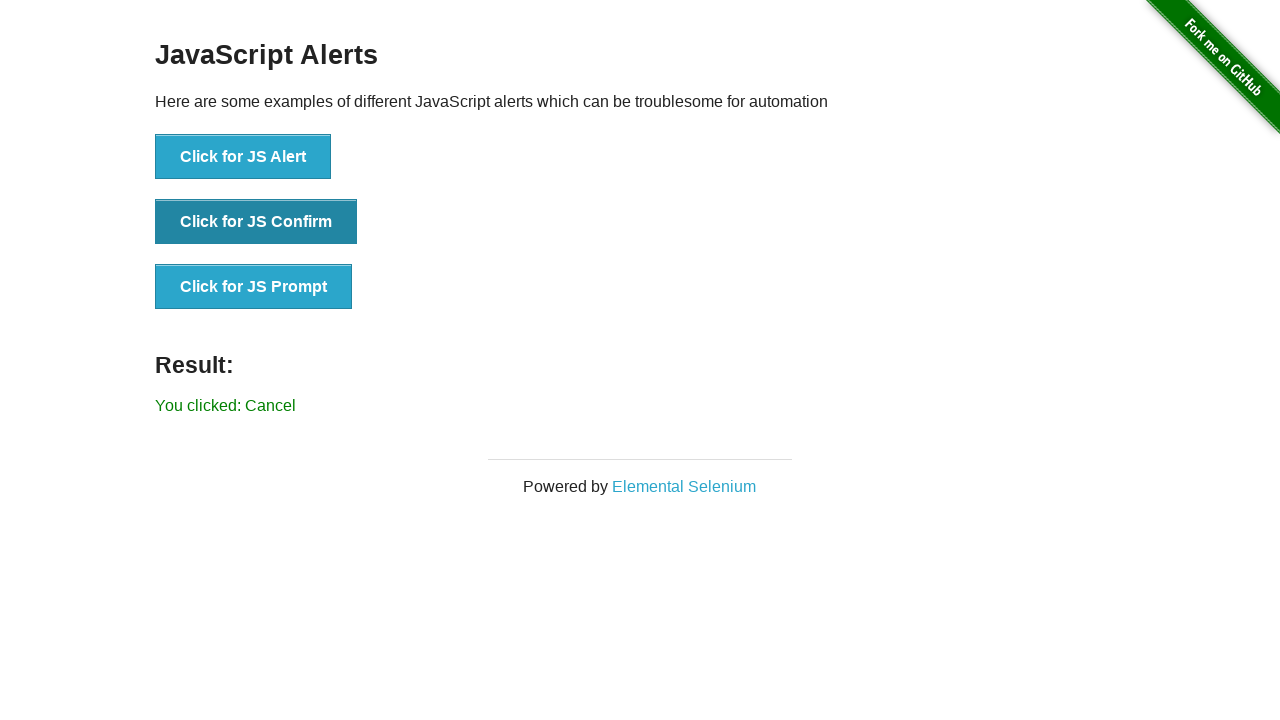

Clicked confirm button again and dismissed the dialog by clicking Cancel at (256, 222) on button[onclick='jsConfirm()']
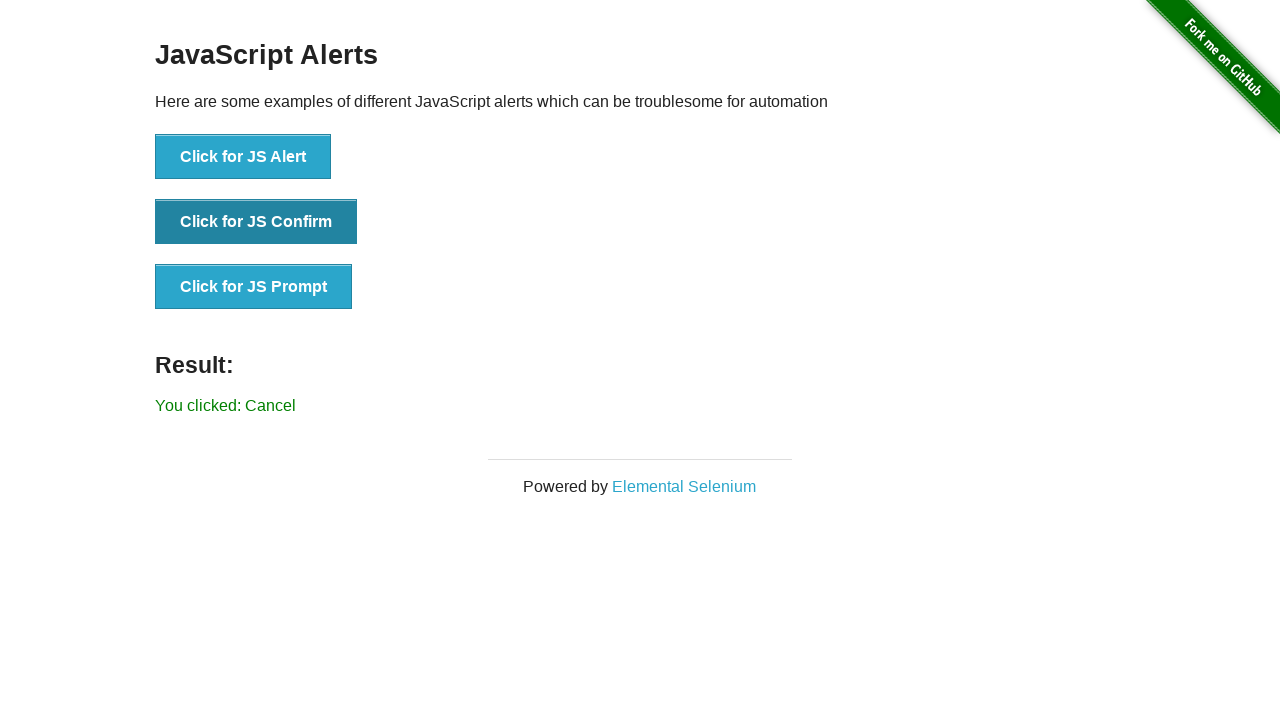

Result message element loaded after dismissing dialog
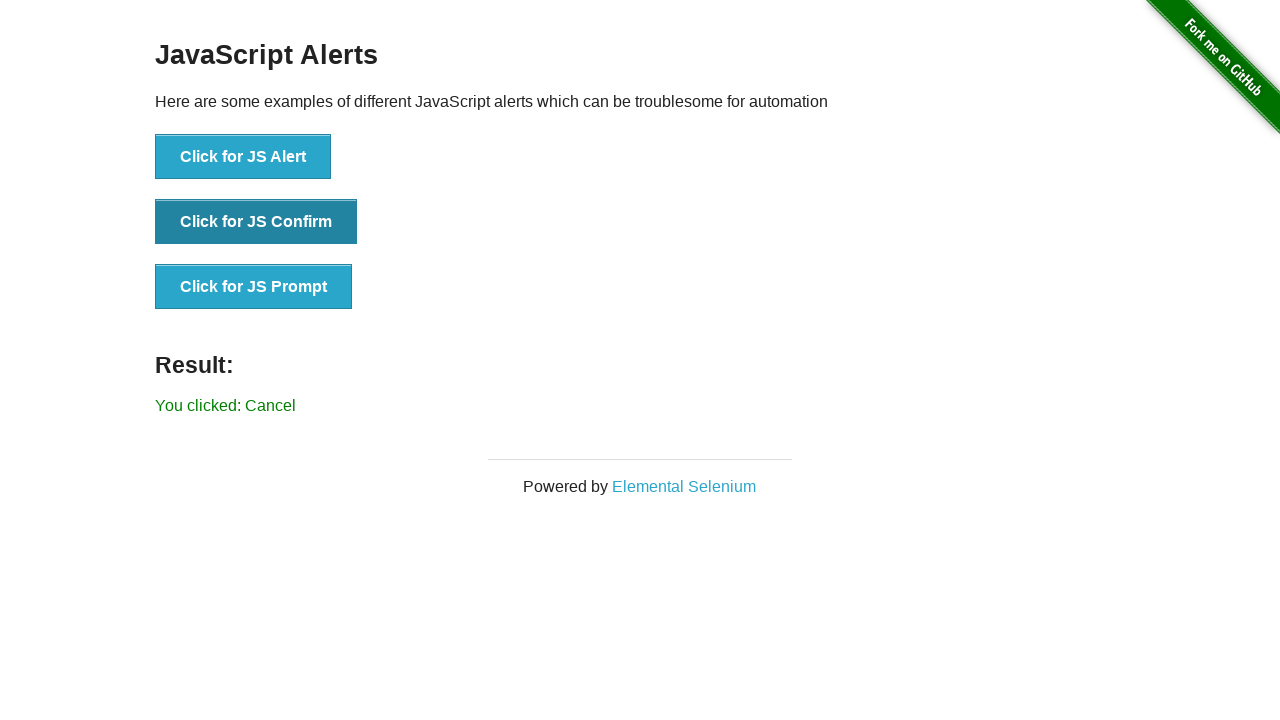

Verified result message displays 'You clicked: Cancel'
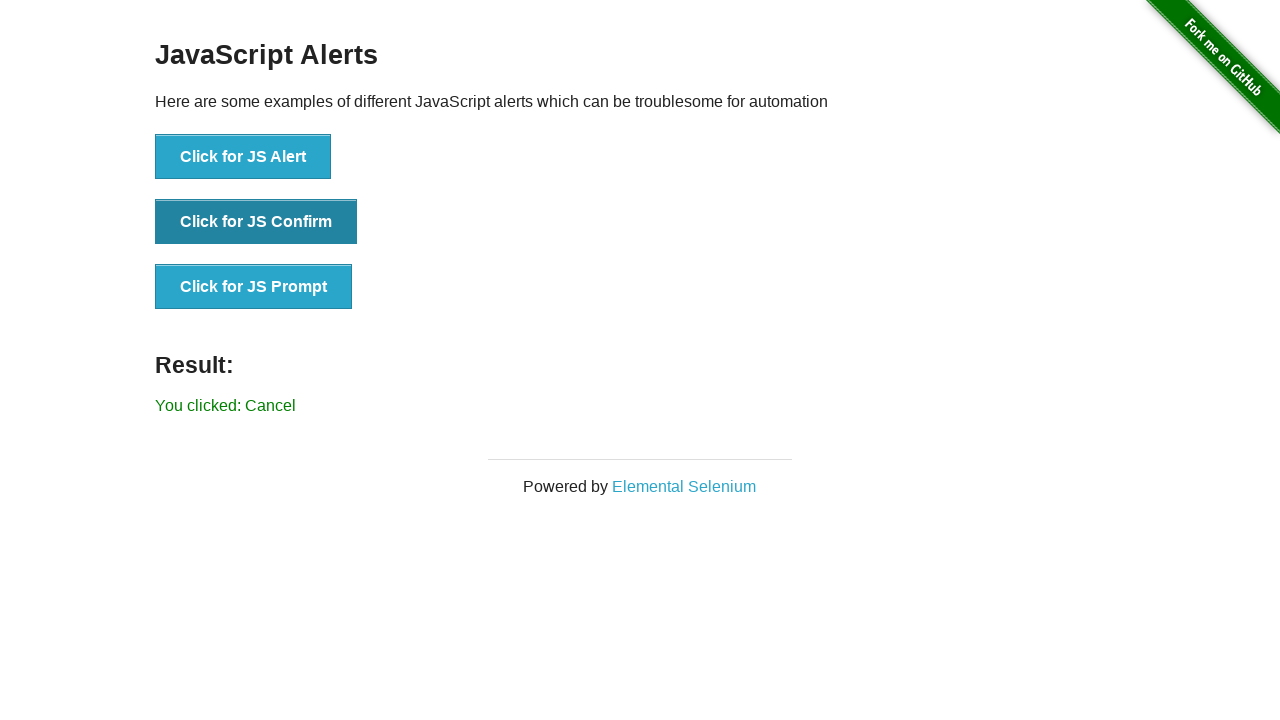

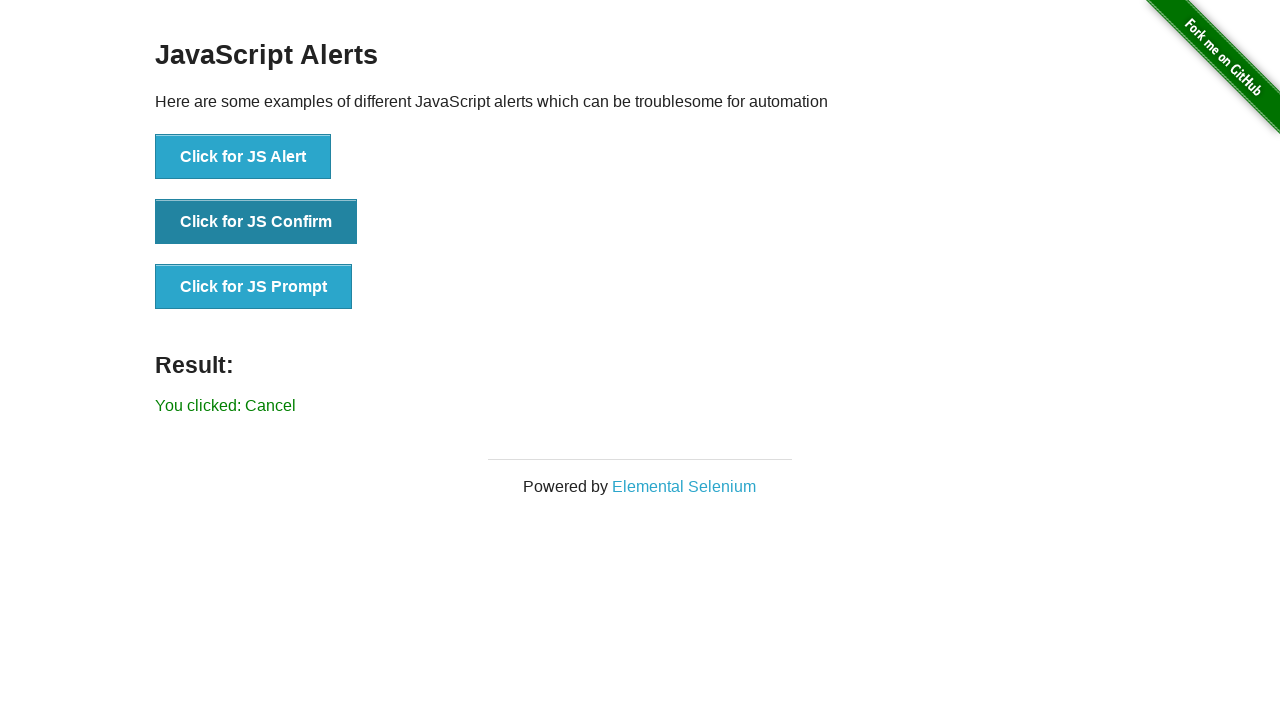